Opens the RedBus website homepage and verifies it loads successfully

Starting URL: https://www.redbus.in/

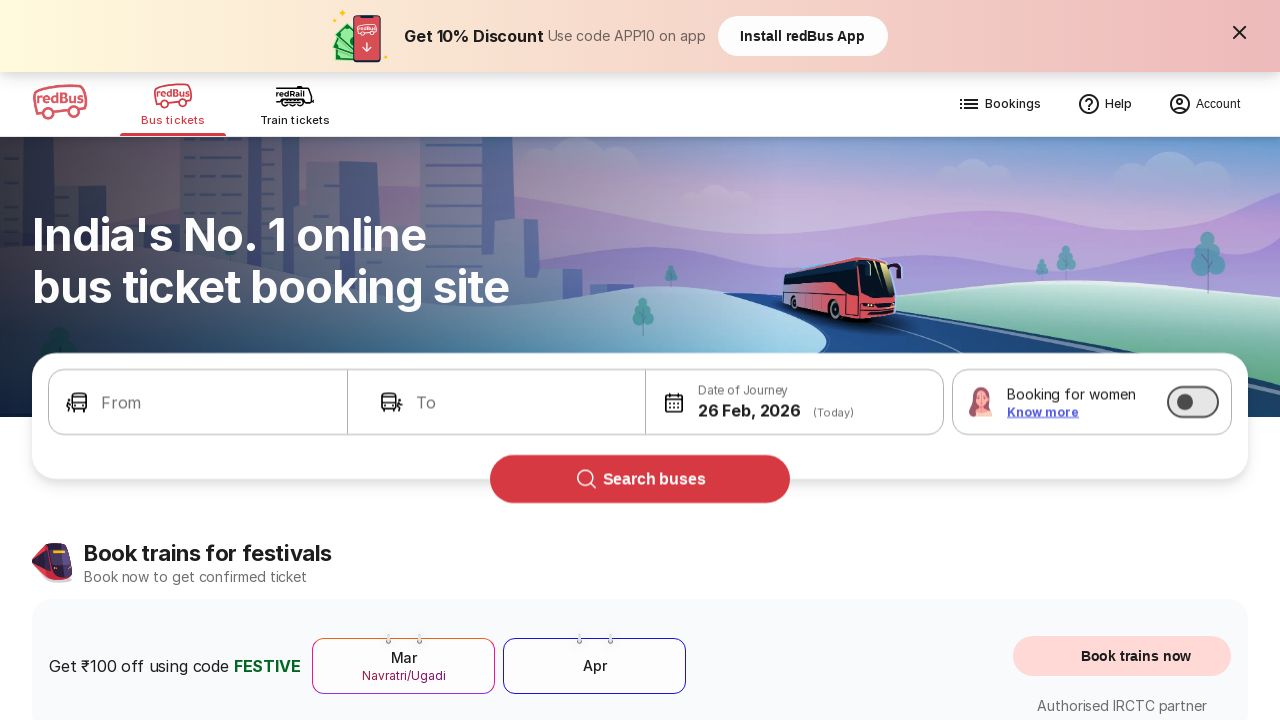

Waited for RedBus homepage to fully load (networkidle)
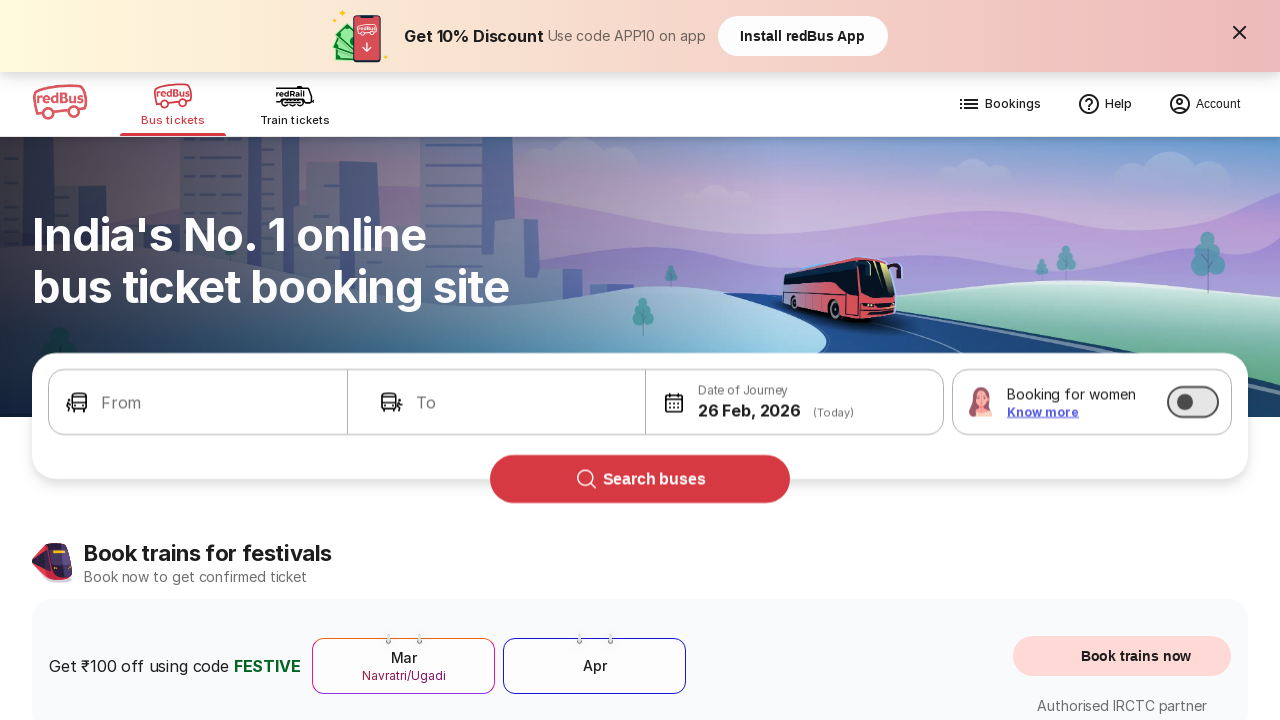

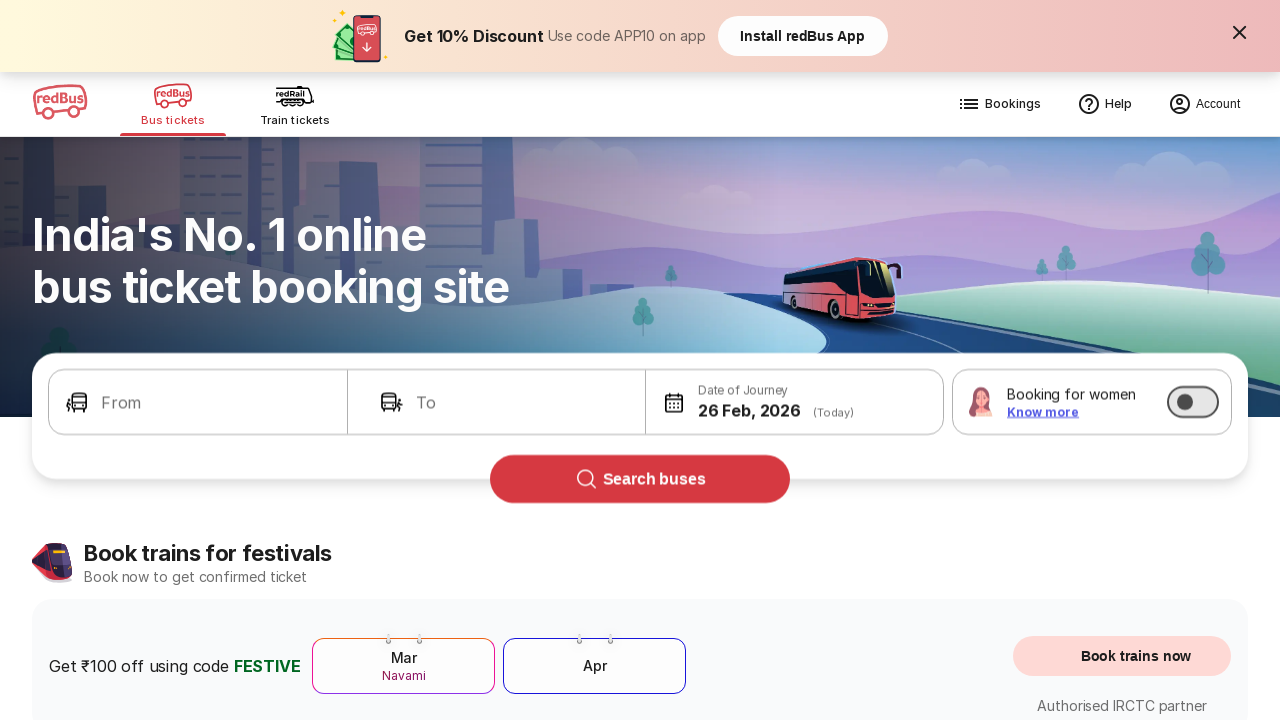